Navigates to a simple form practice page and interacts with the submit button. This is an educational Selenium practice page for learning form automation.

Starting URL: http://suninjuly.github.io/simple_form_find_task.html

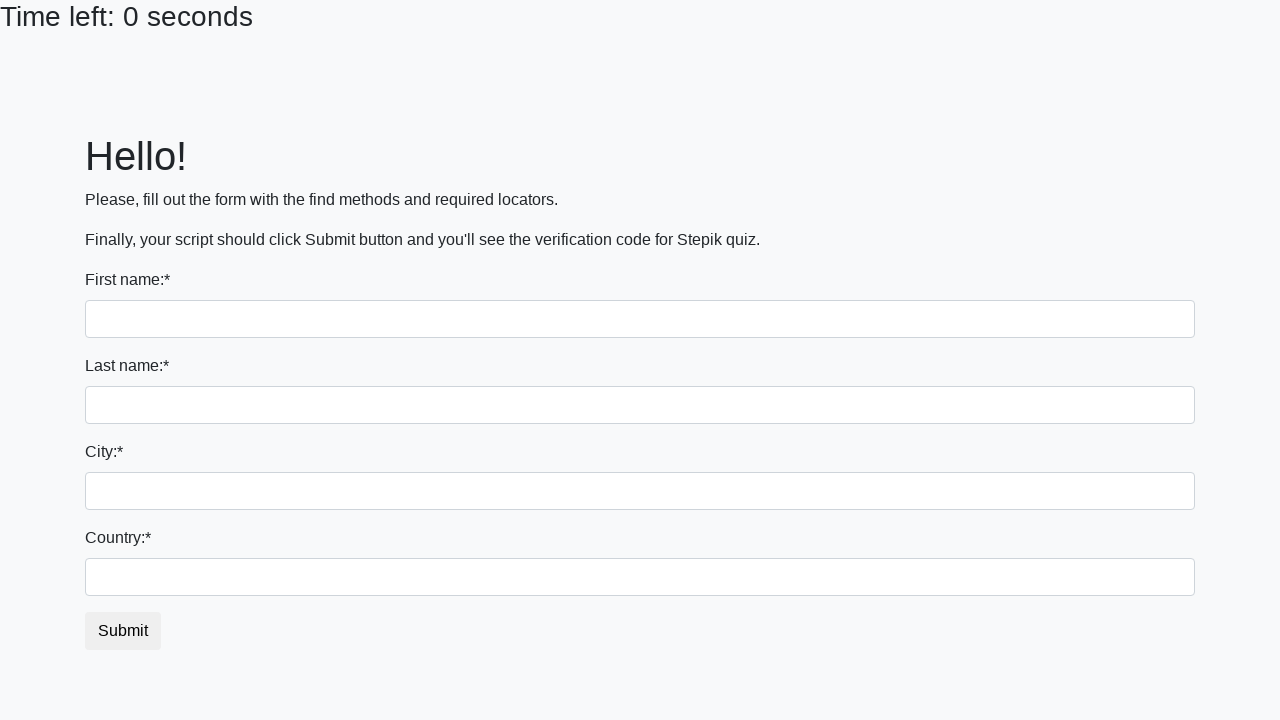

Submit button became visible
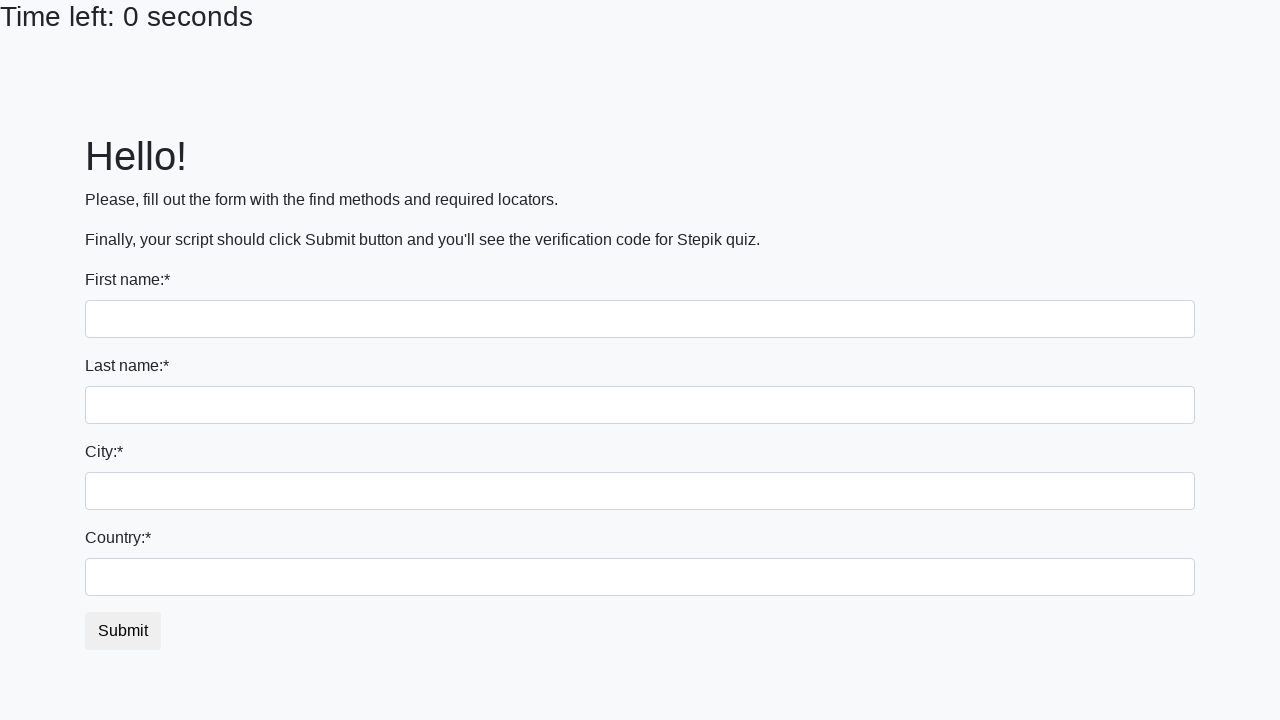

Clicked the submit button at (123, 631) on #submit_button
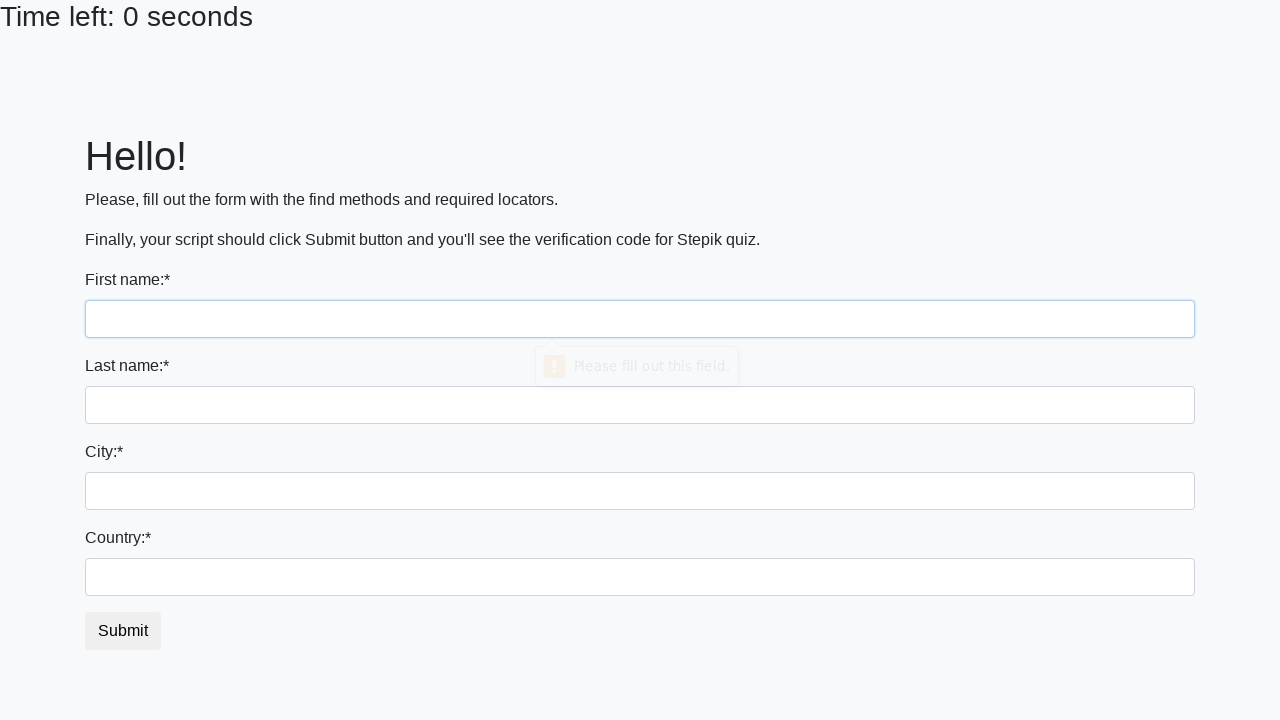

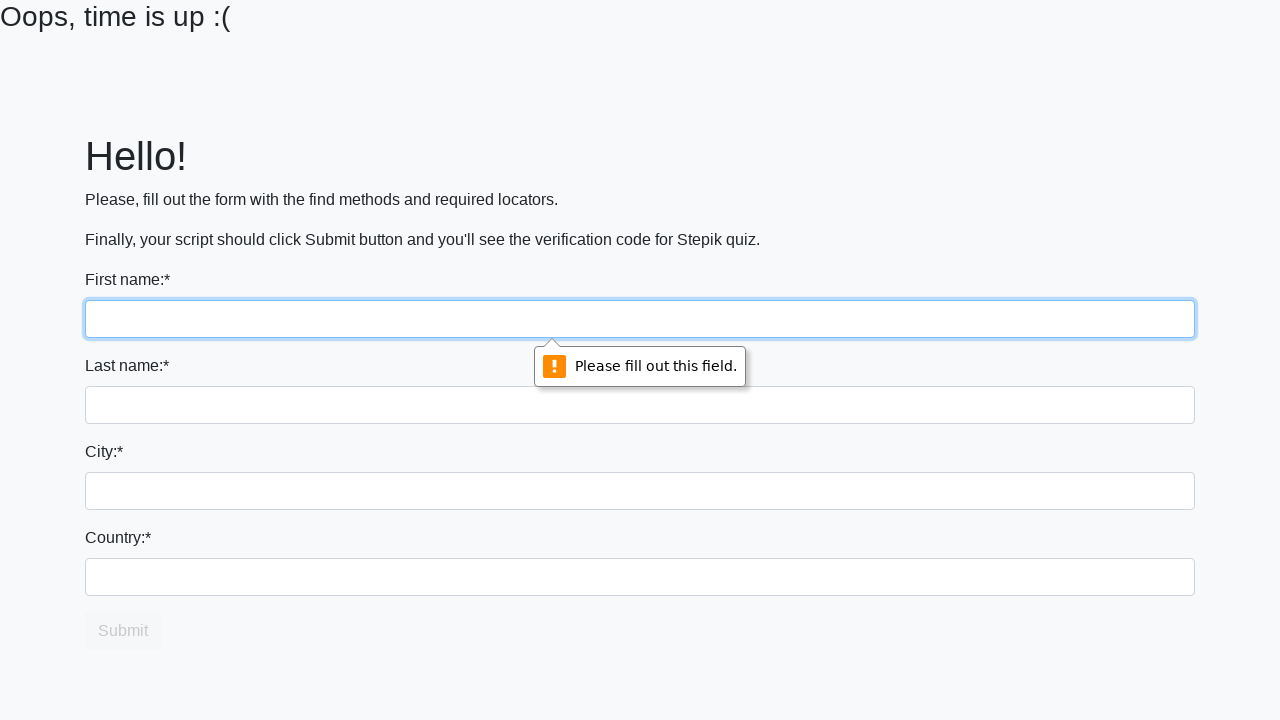